Verifies that the login button on the CMS portal page is enabled and interactable.

Starting URL: https://portal.cms.gov/portal/

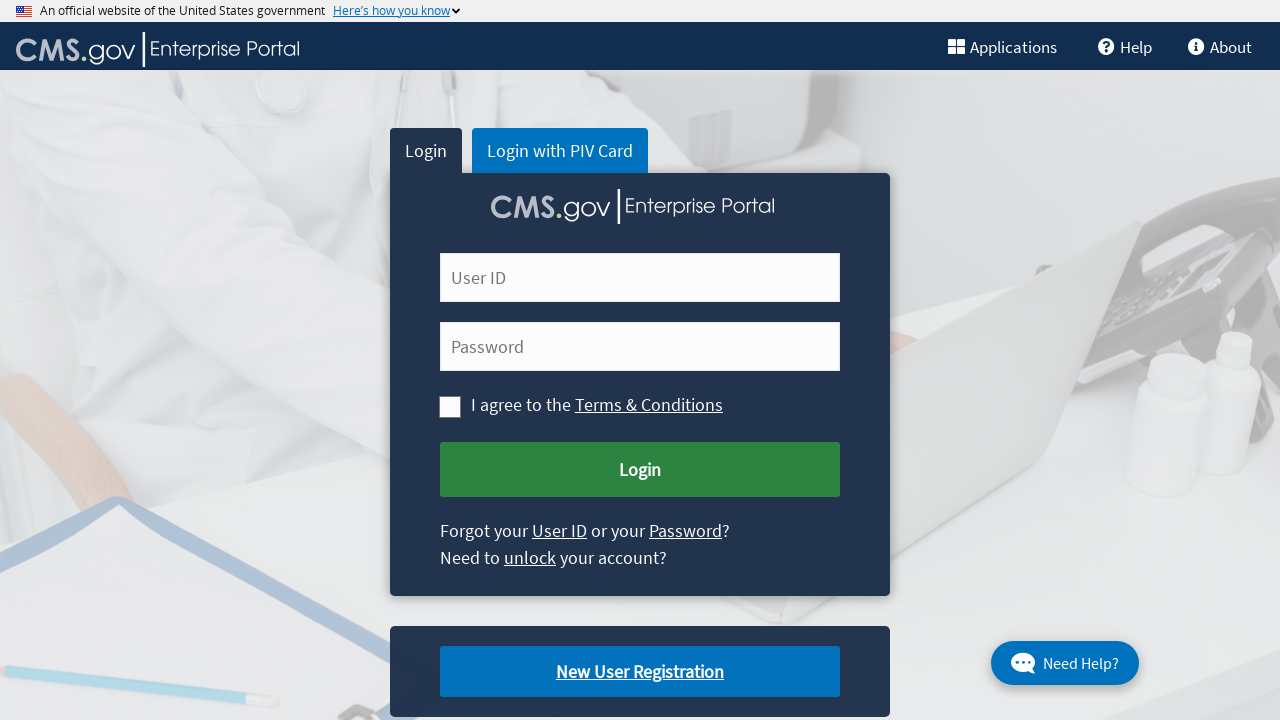

Navigated to CMS portal homepage
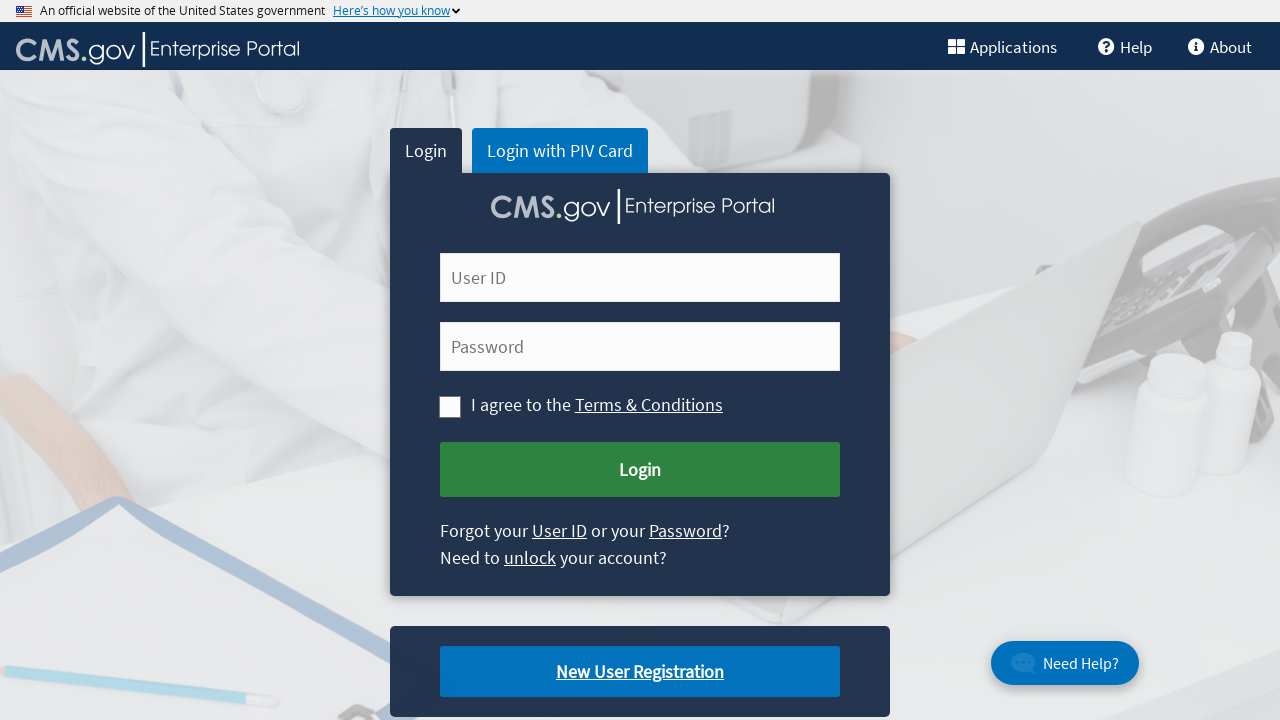

Located login button element
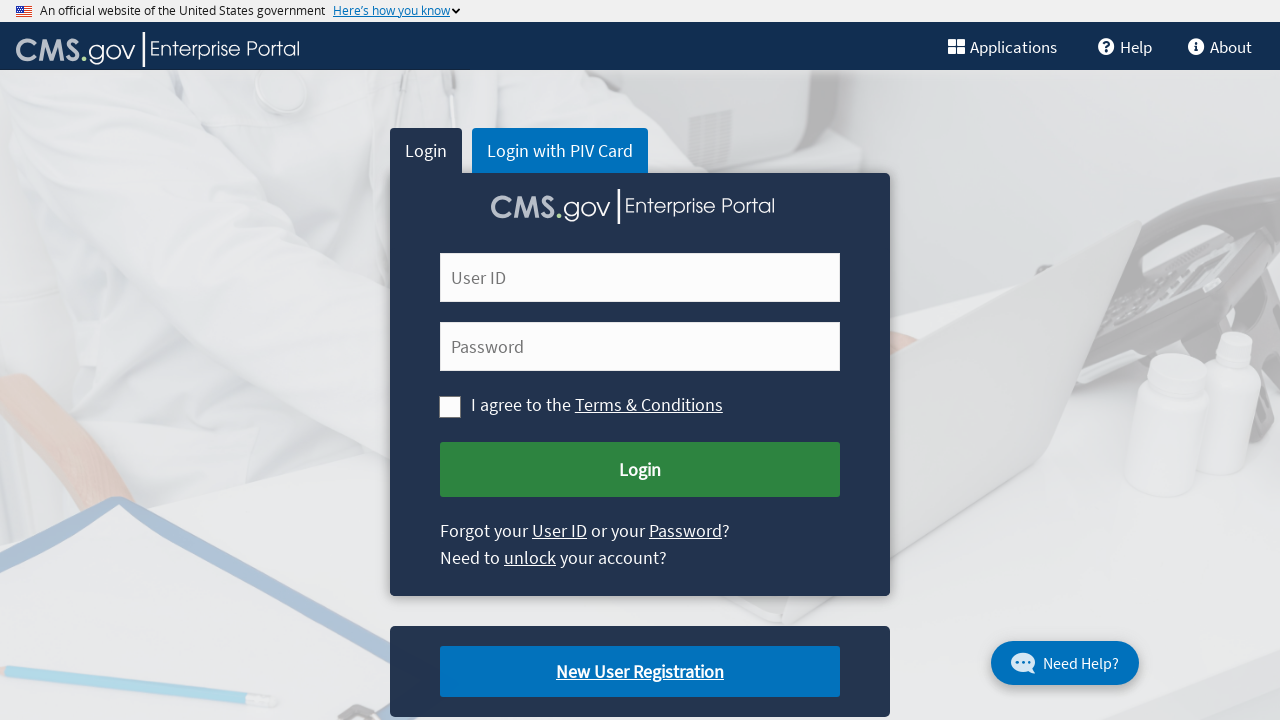

Login button became visible
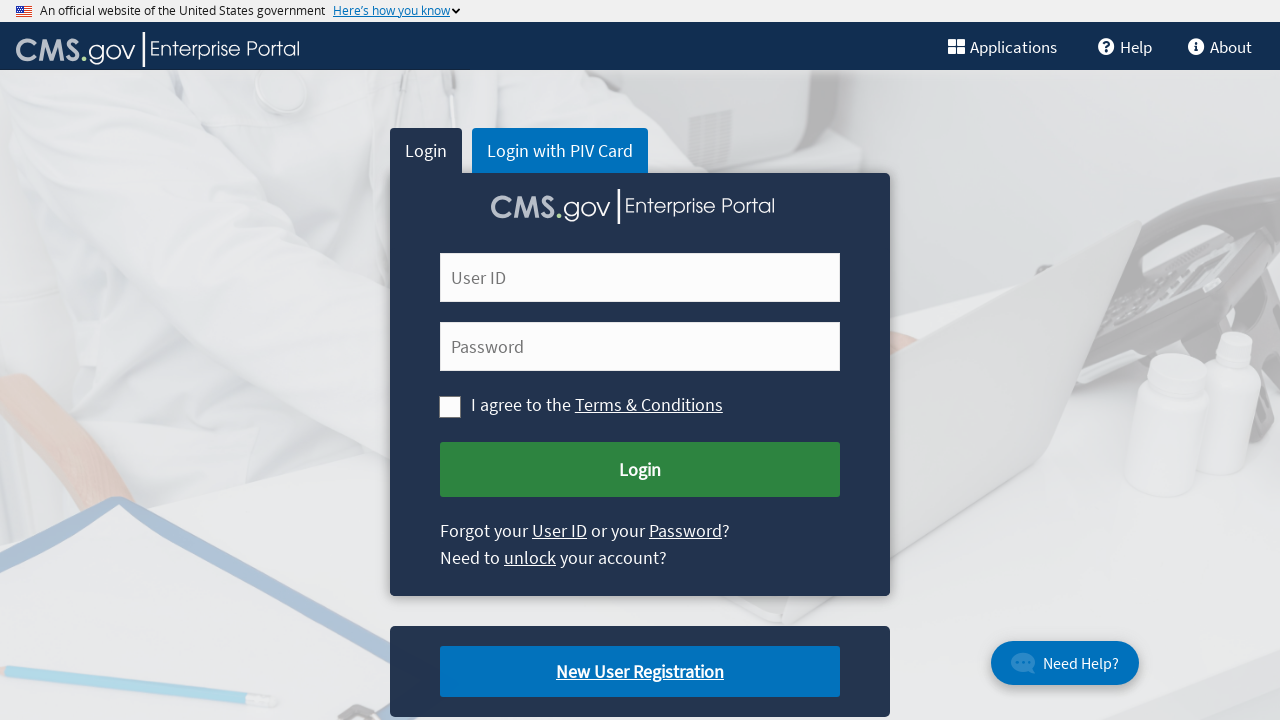

Verified login button is enabled and interactable
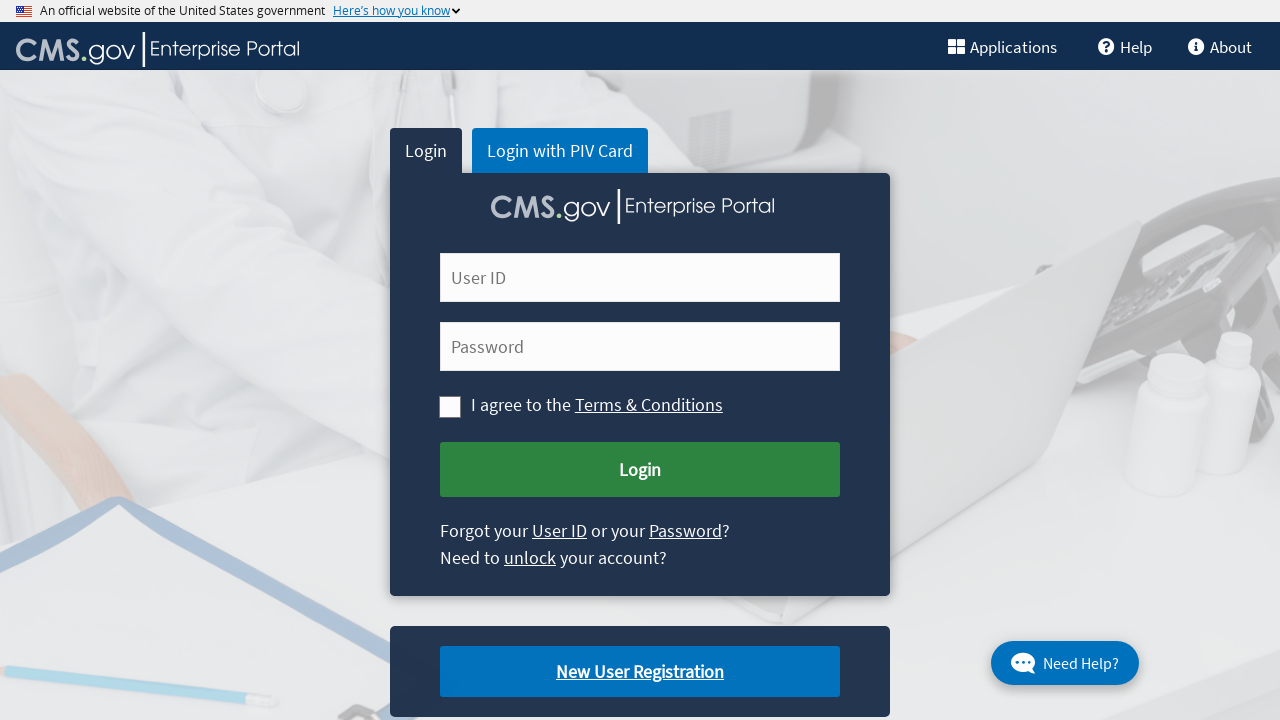

Assertion complete: Login button enabled status is True
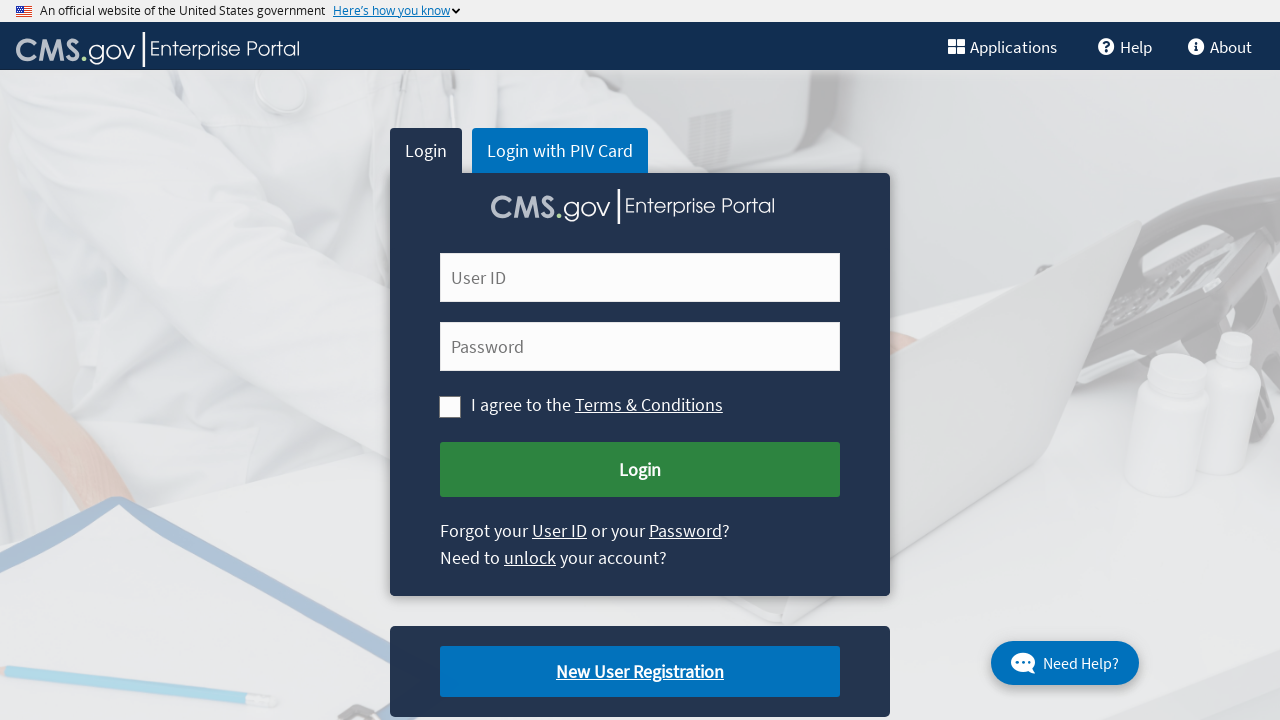

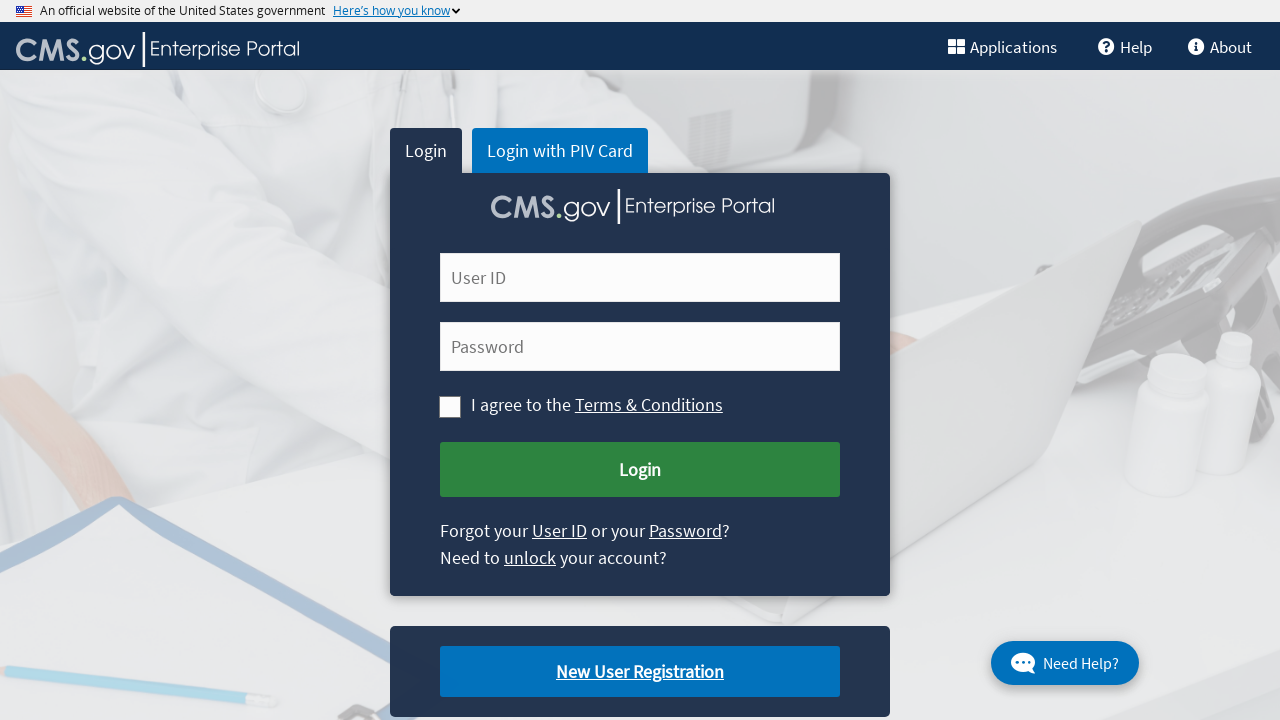